Tests that the "Due" column in table1 sorts correctly in ascending order by clicking the column header and verifying the values are in ascending order.

Starting URL: http://the-internet.herokuapp.com/tables

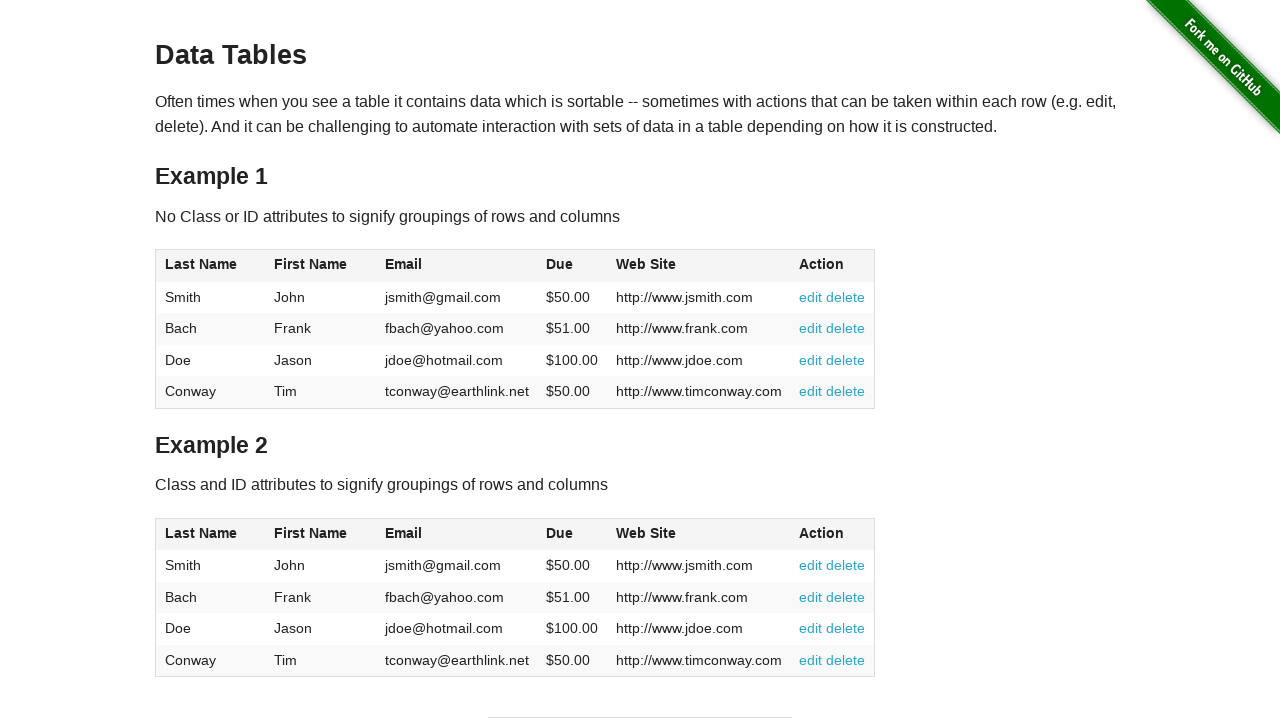

Clicked the Due column header (4th column) to sort ascending at (572, 266) on #table1 thead tr th:nth-of-type(4)
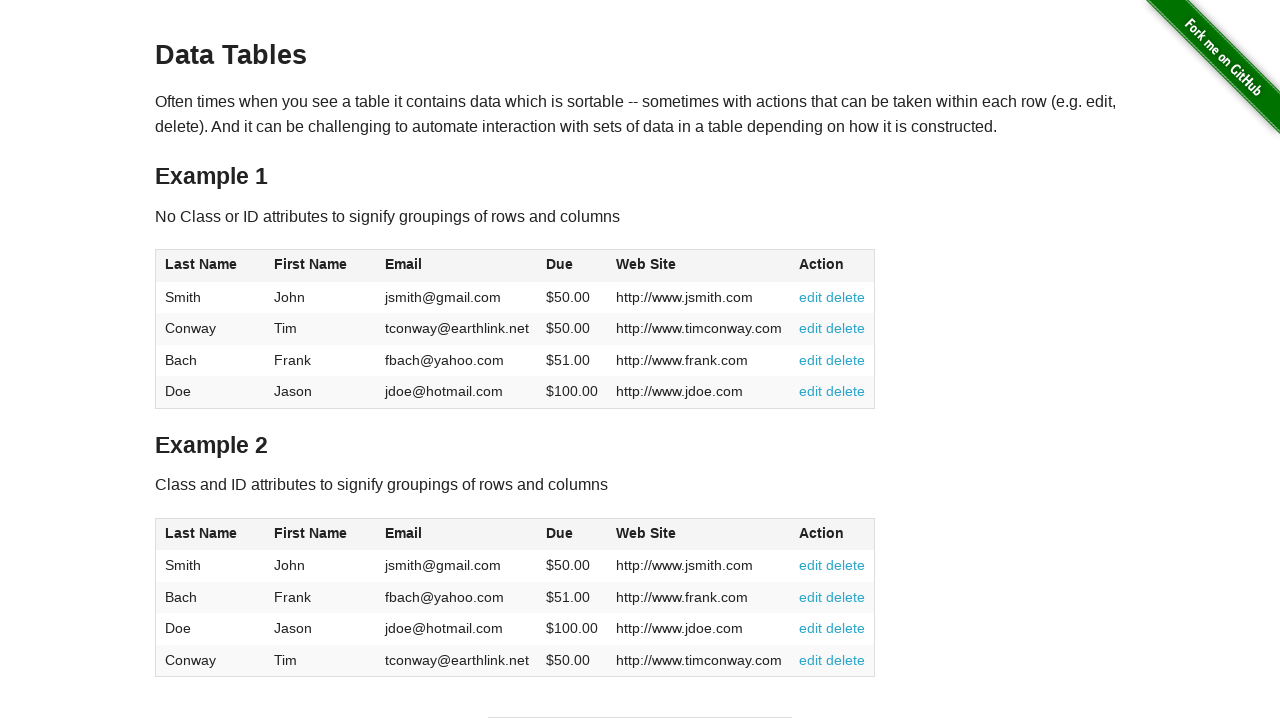

Waited for table to update after sorting
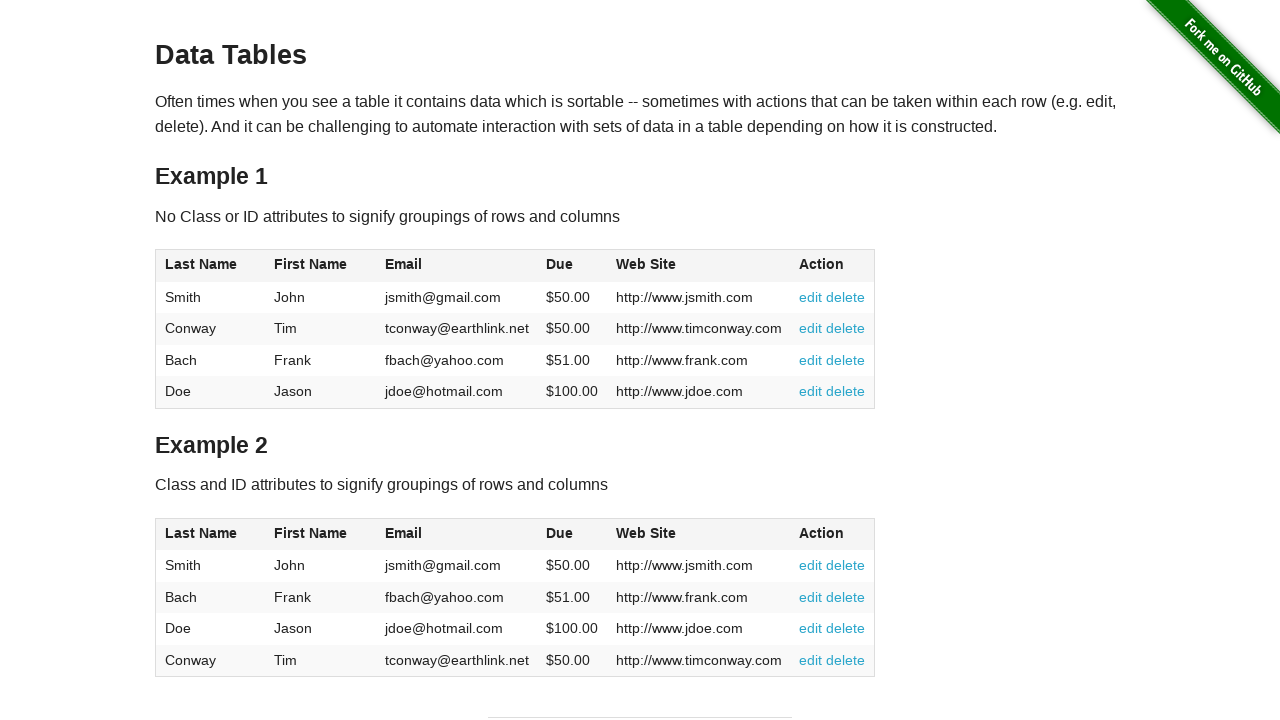

Retrieved all Due column values from the table
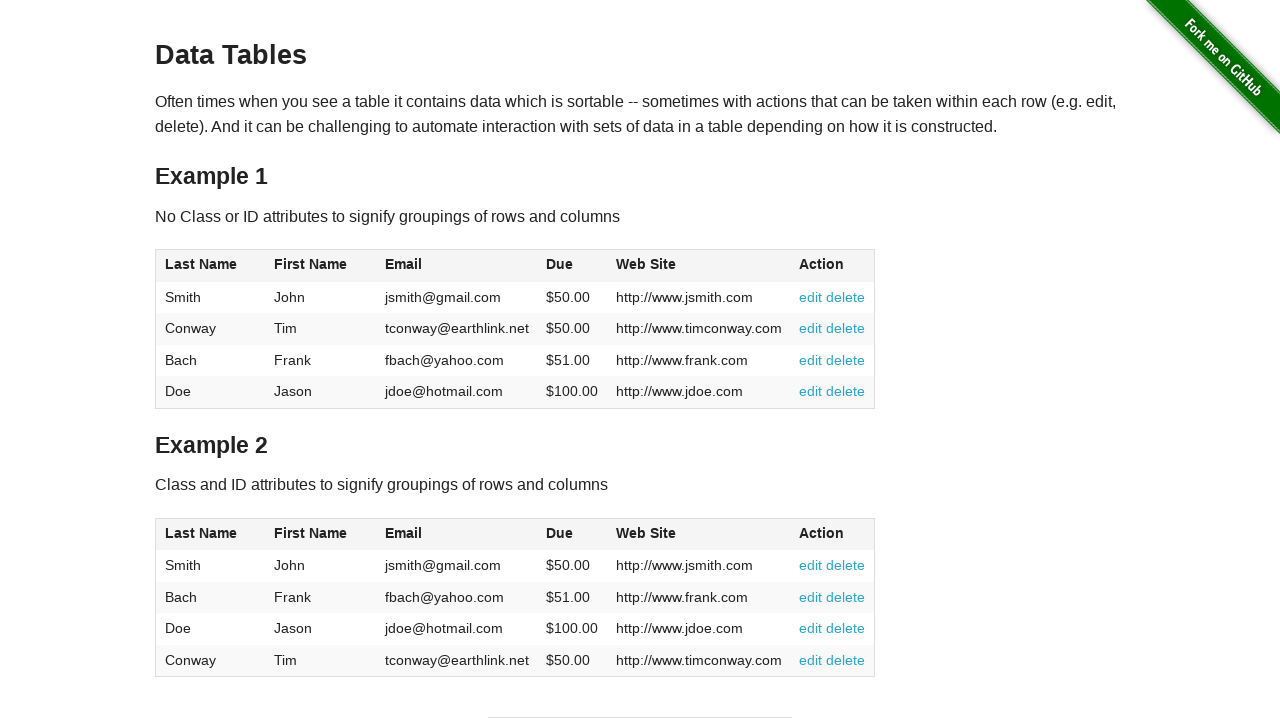

Parsed Due values as floats, removing dollar signs
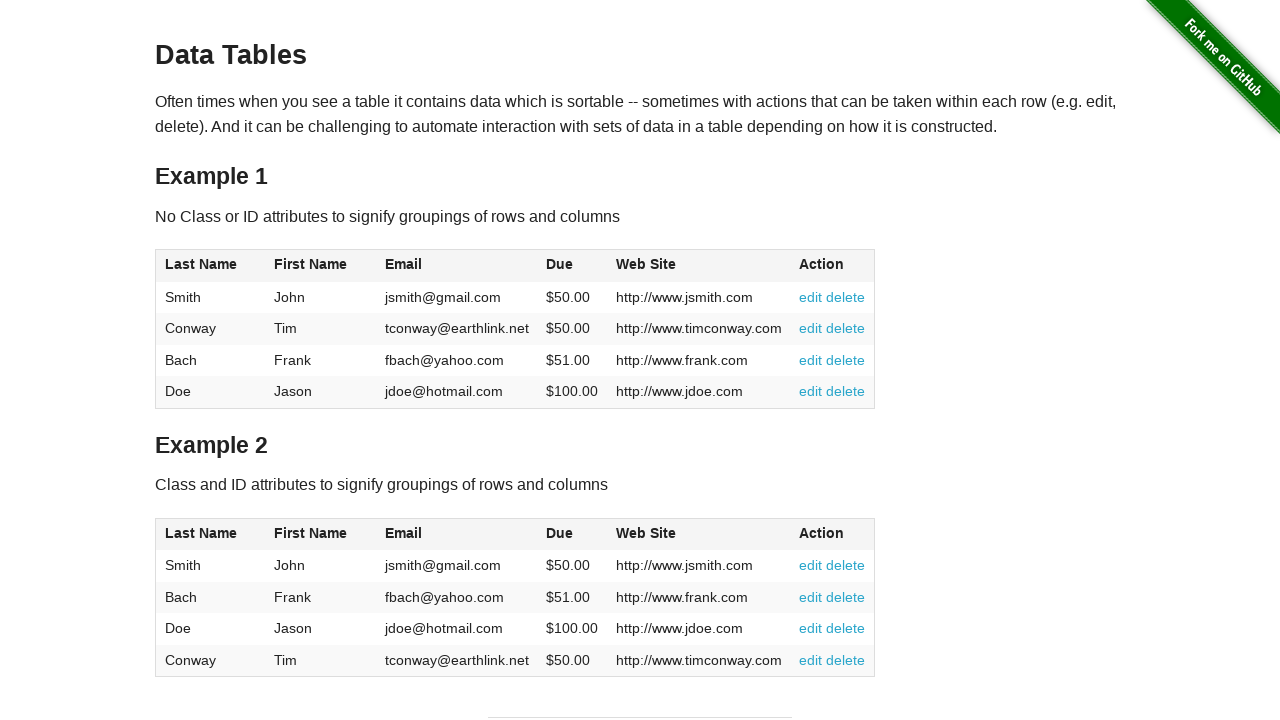

Verified Due values are in ascending order: 50.0 <= 50.0
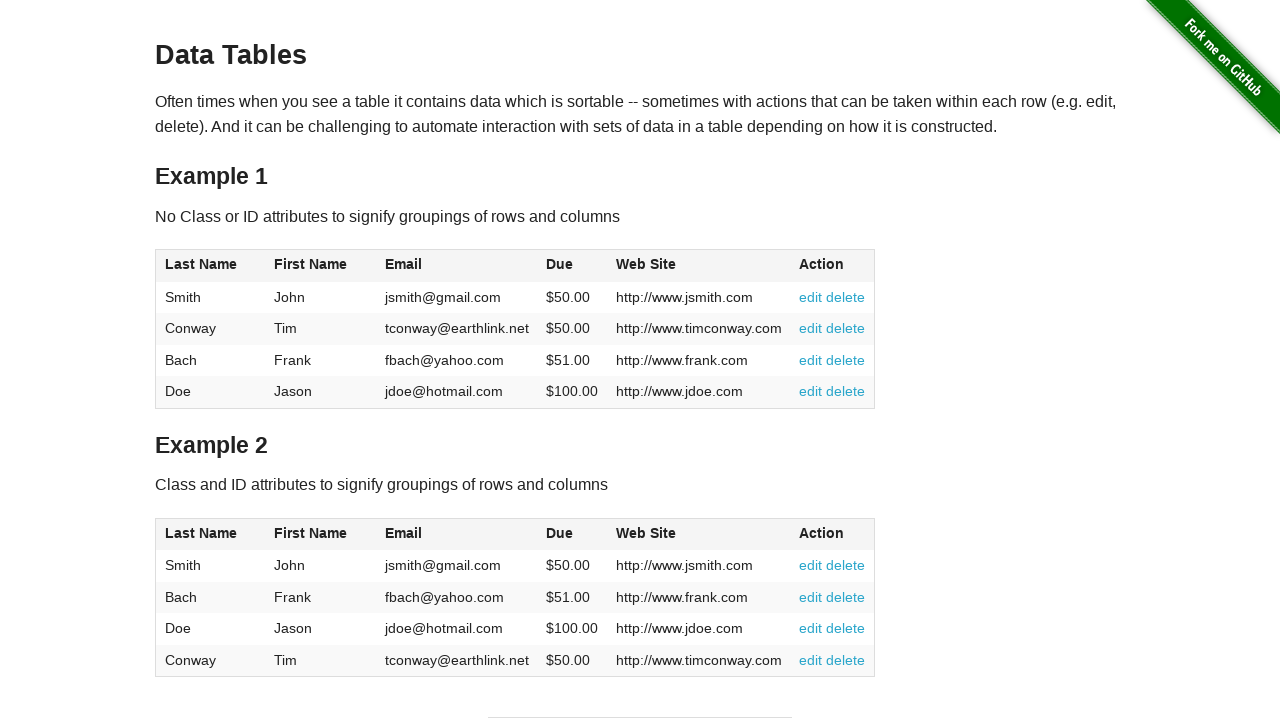

Verified Due values are in ascending order: 50.0 <= 51.0
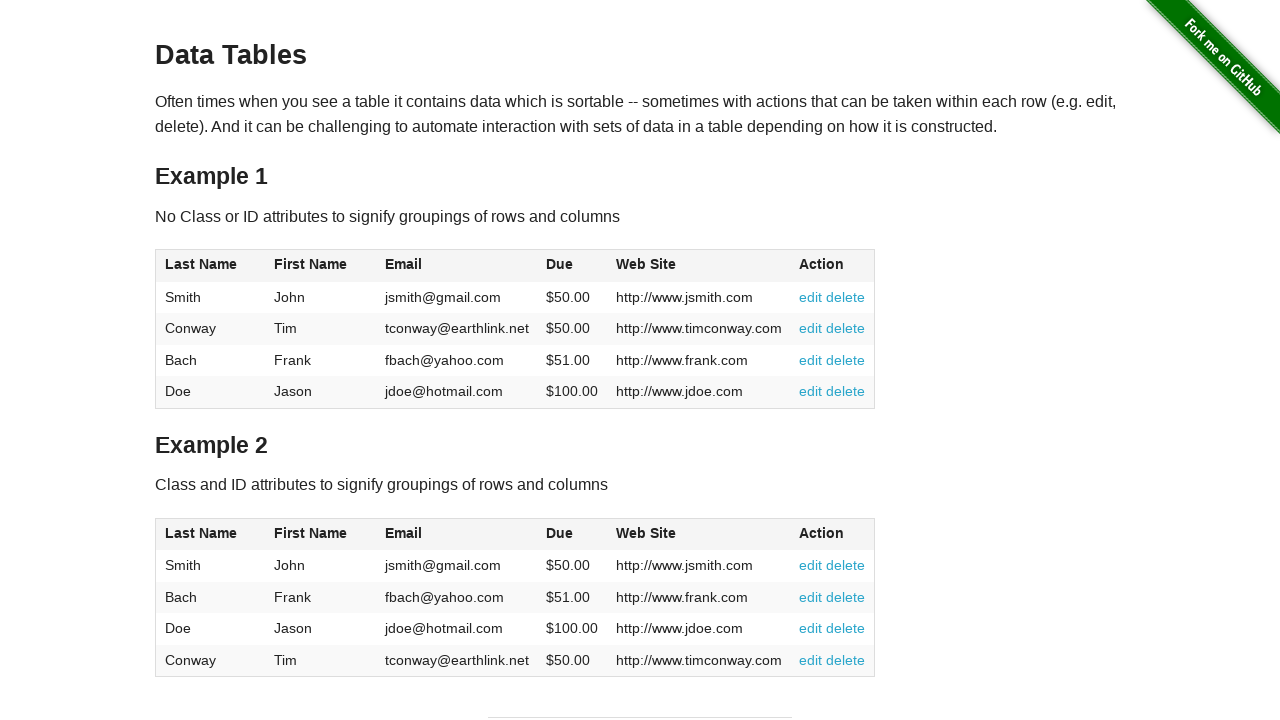

Verified Due values are in ascending order: 51.0 <= 100.0
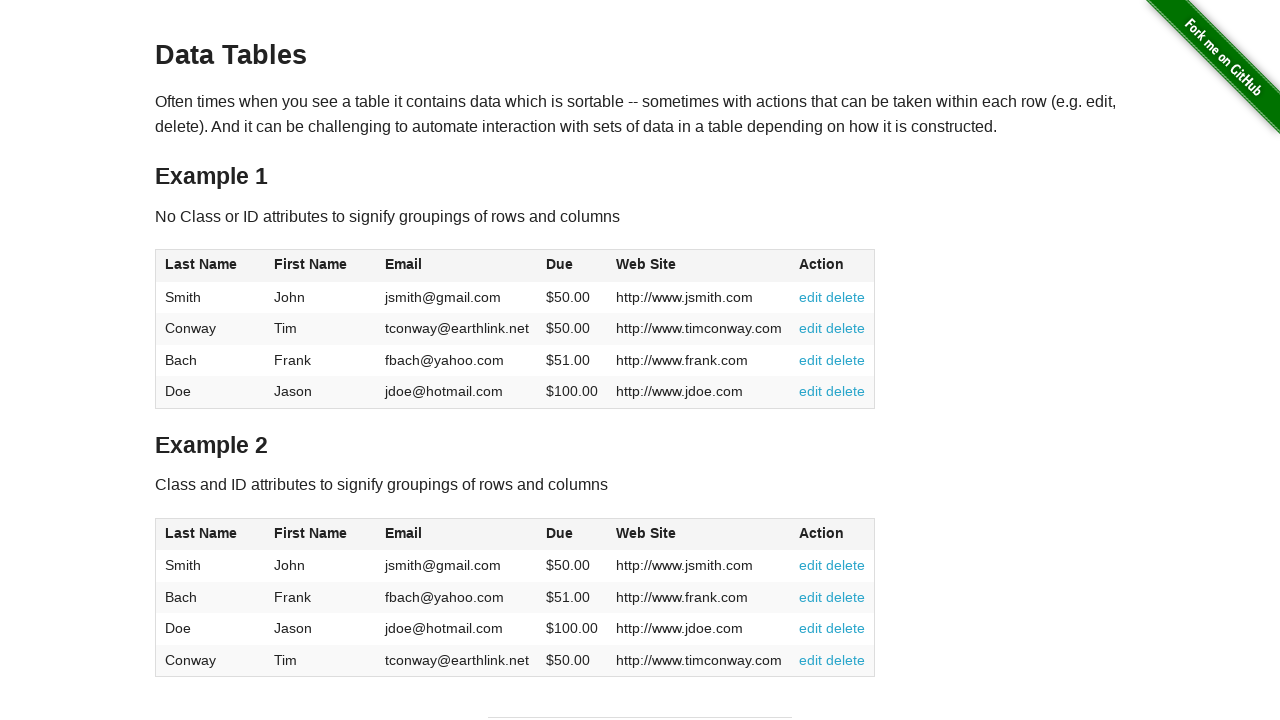

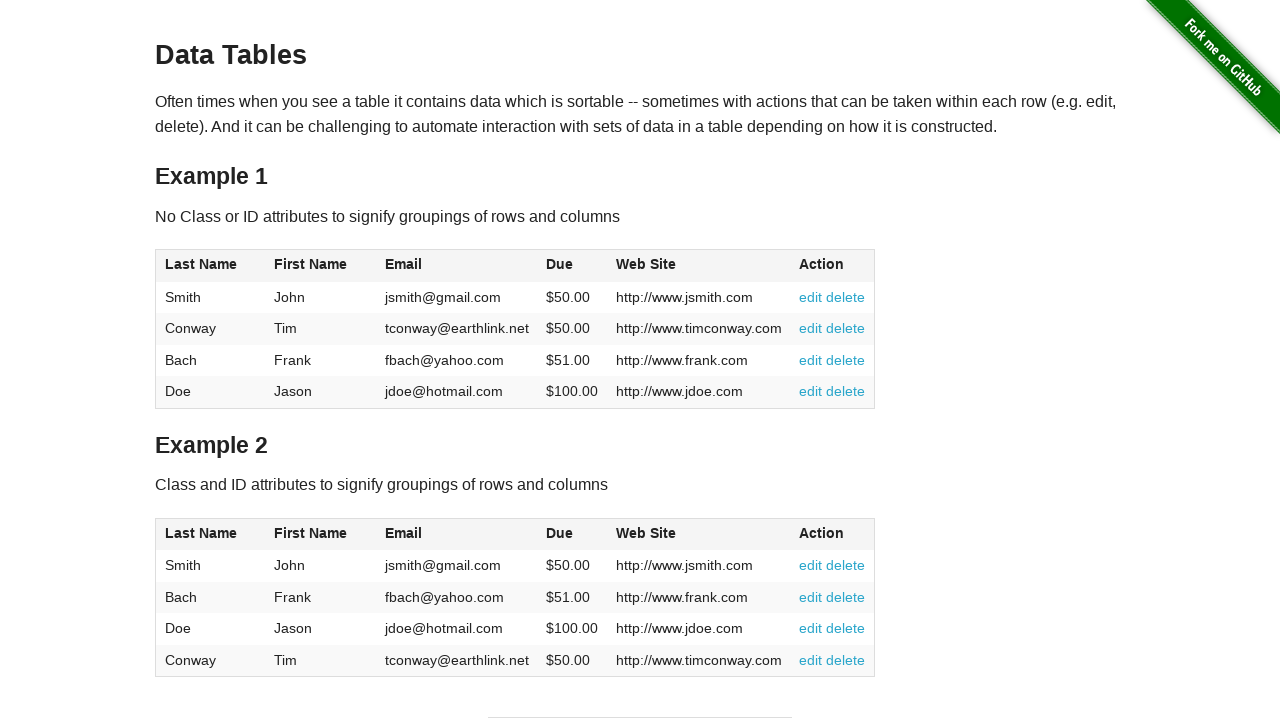